Tests checkbox selection functionality by finding all checkboxes on the page, specifically selecting the "Cheese" checkbox if unselected, and toggling any already selected checkboxes

Starting URL: https://echoecho.com/htmlforms09.htm

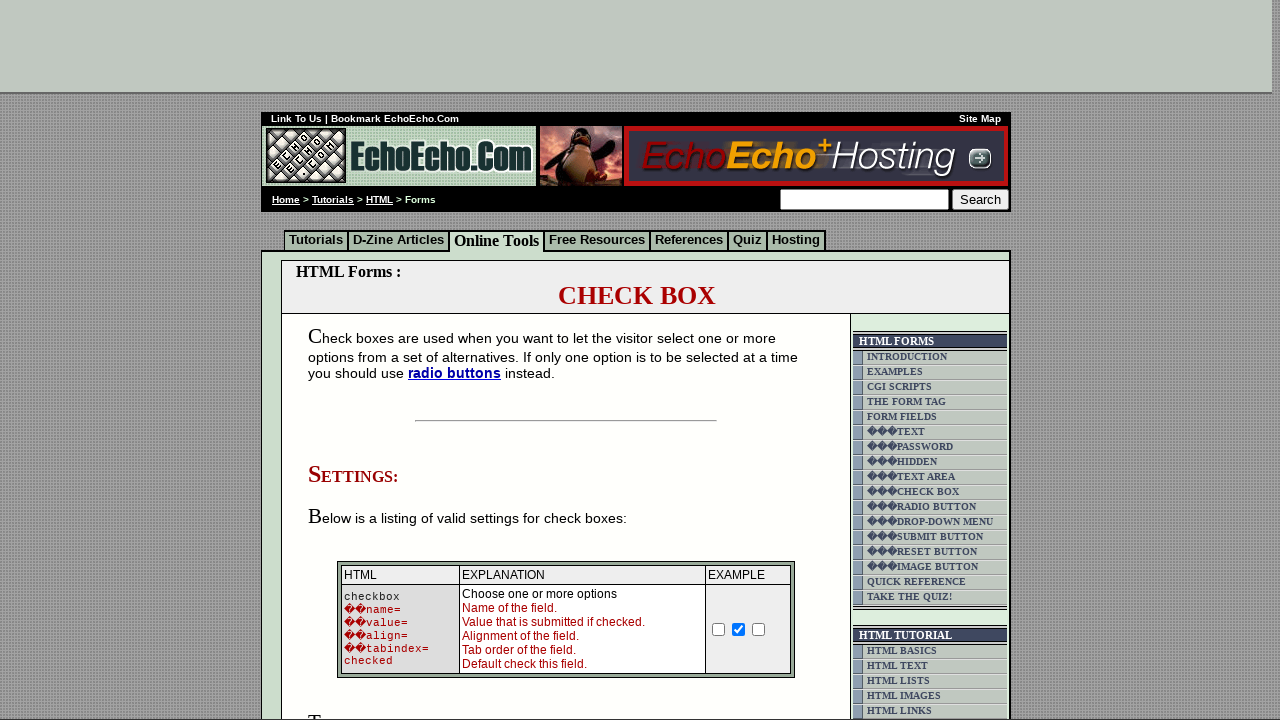

Scrolled down 500px to view checkboxes
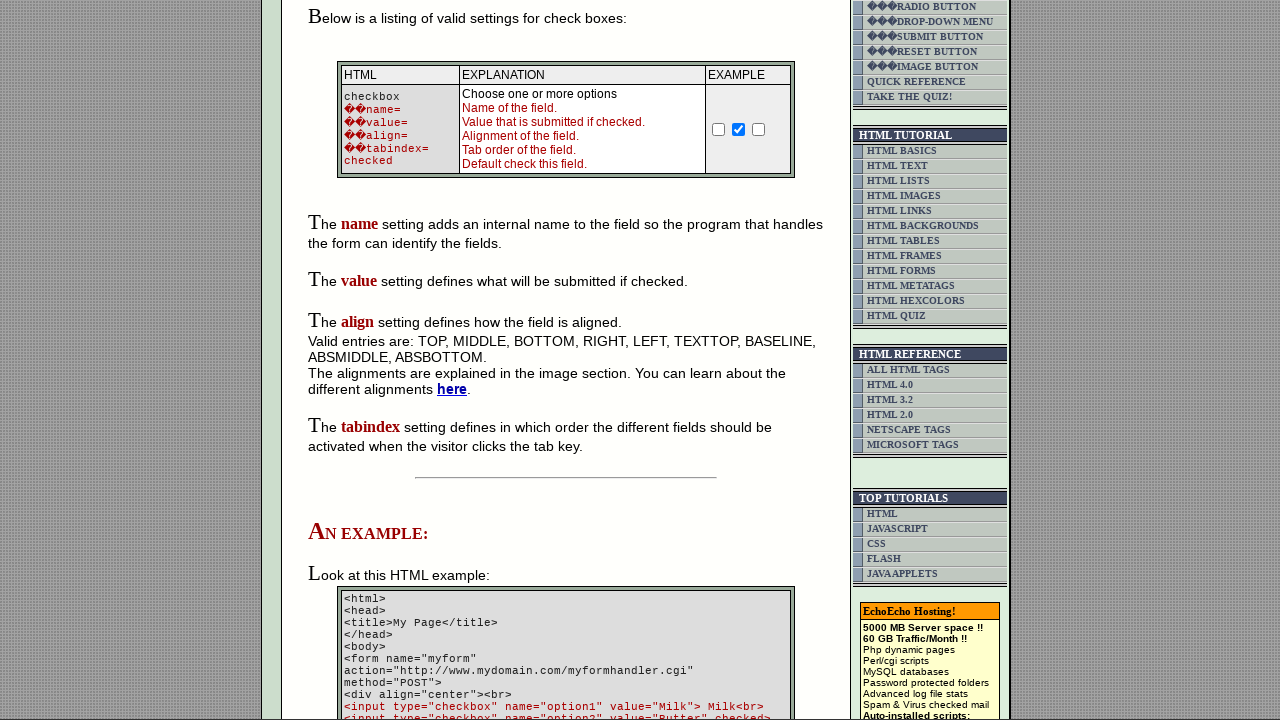

Located all checkboxes on the page
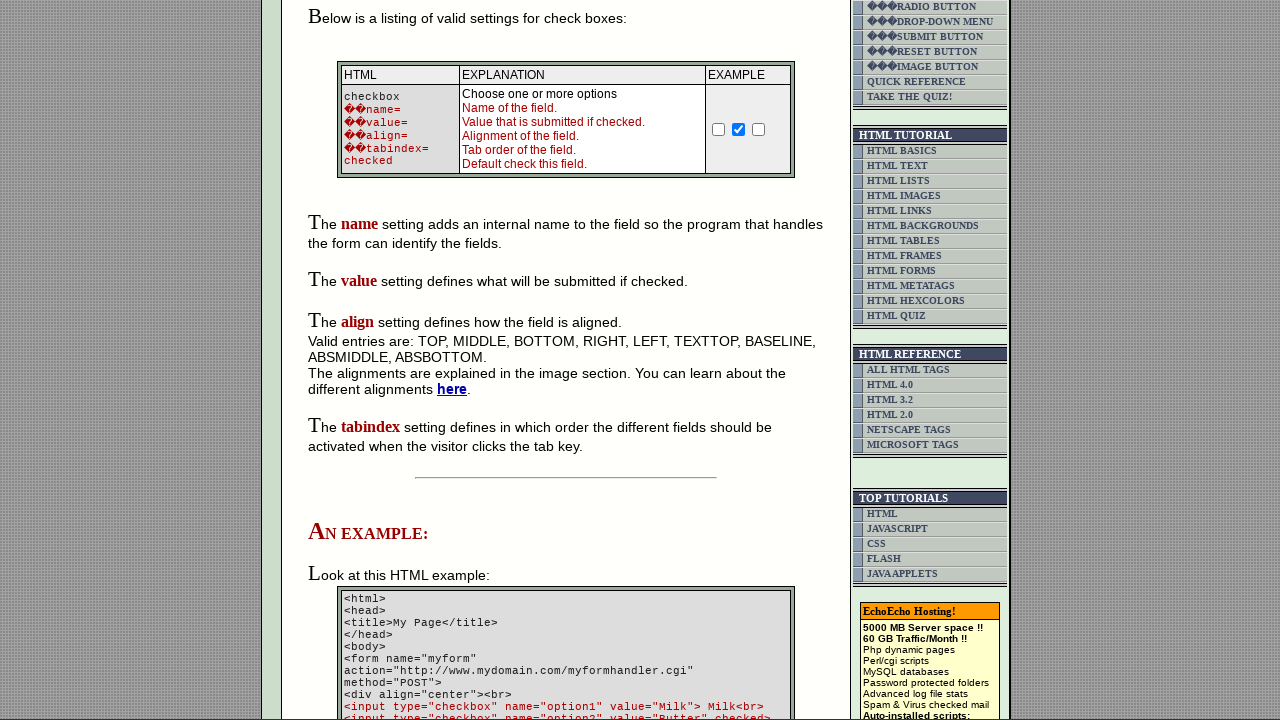

Checked if current checkbox is selected
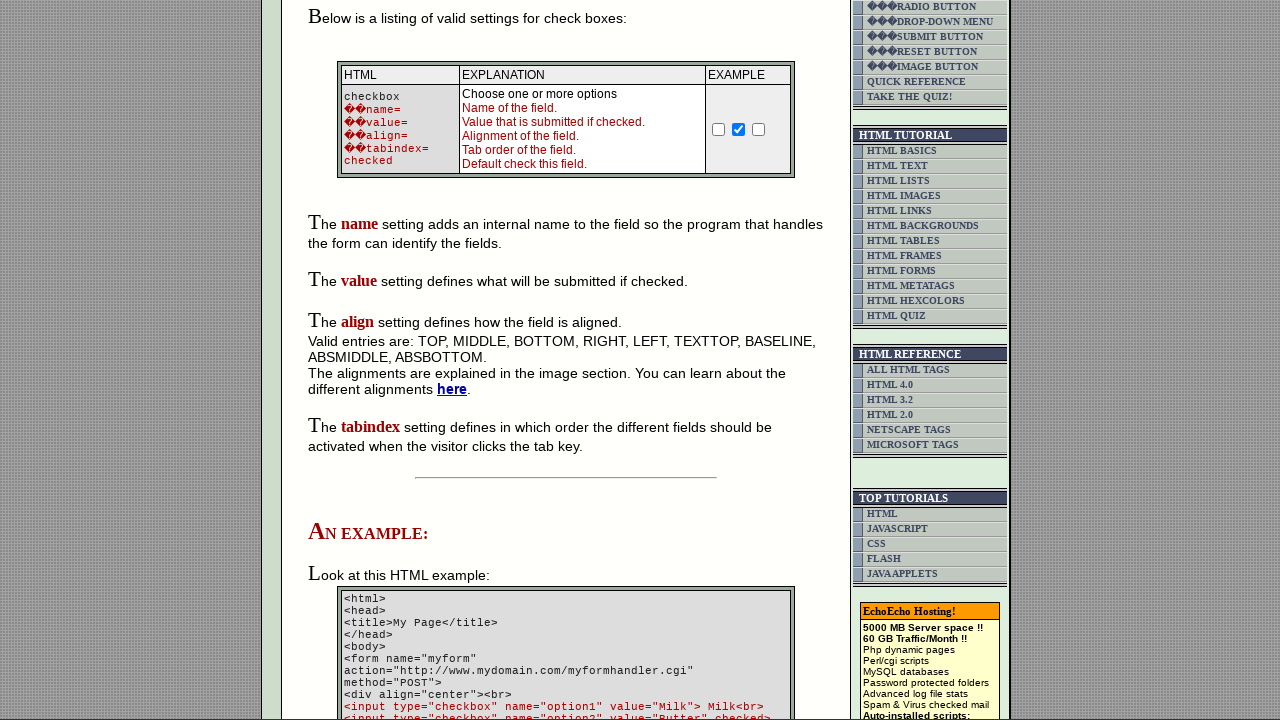

Retrieved checkbox value attribute: None
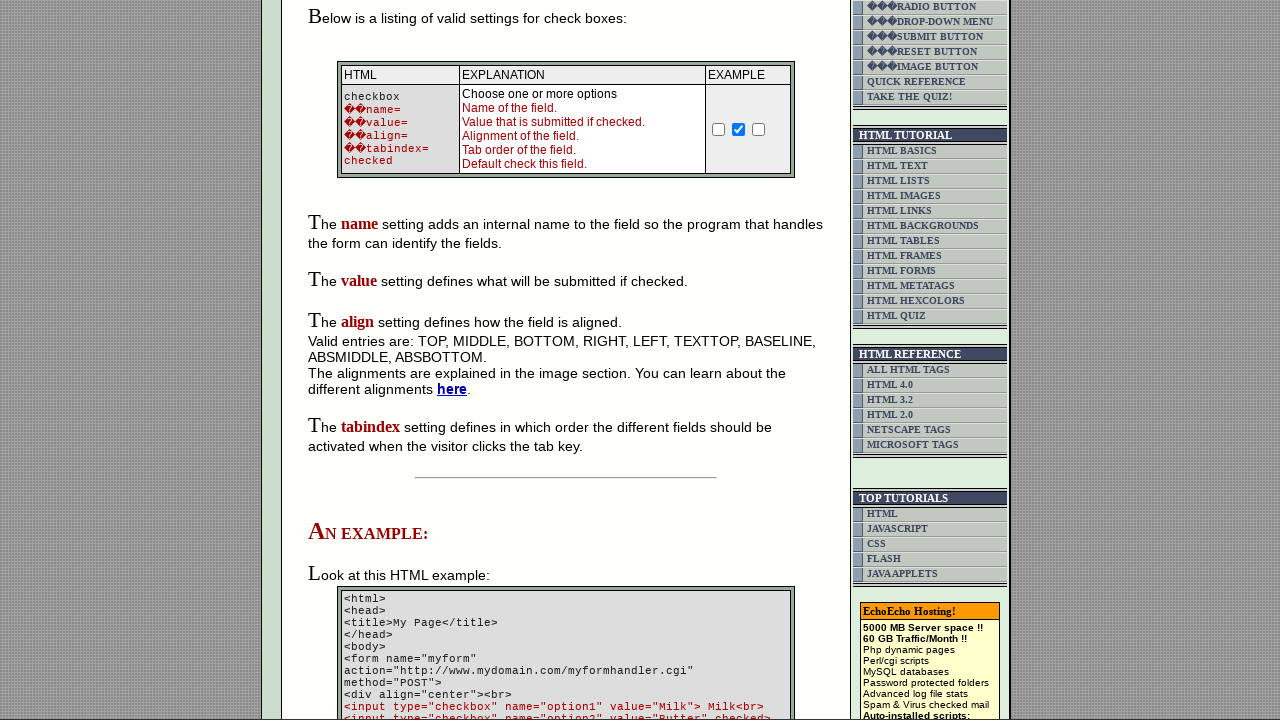

Checked if current checkbox is selected
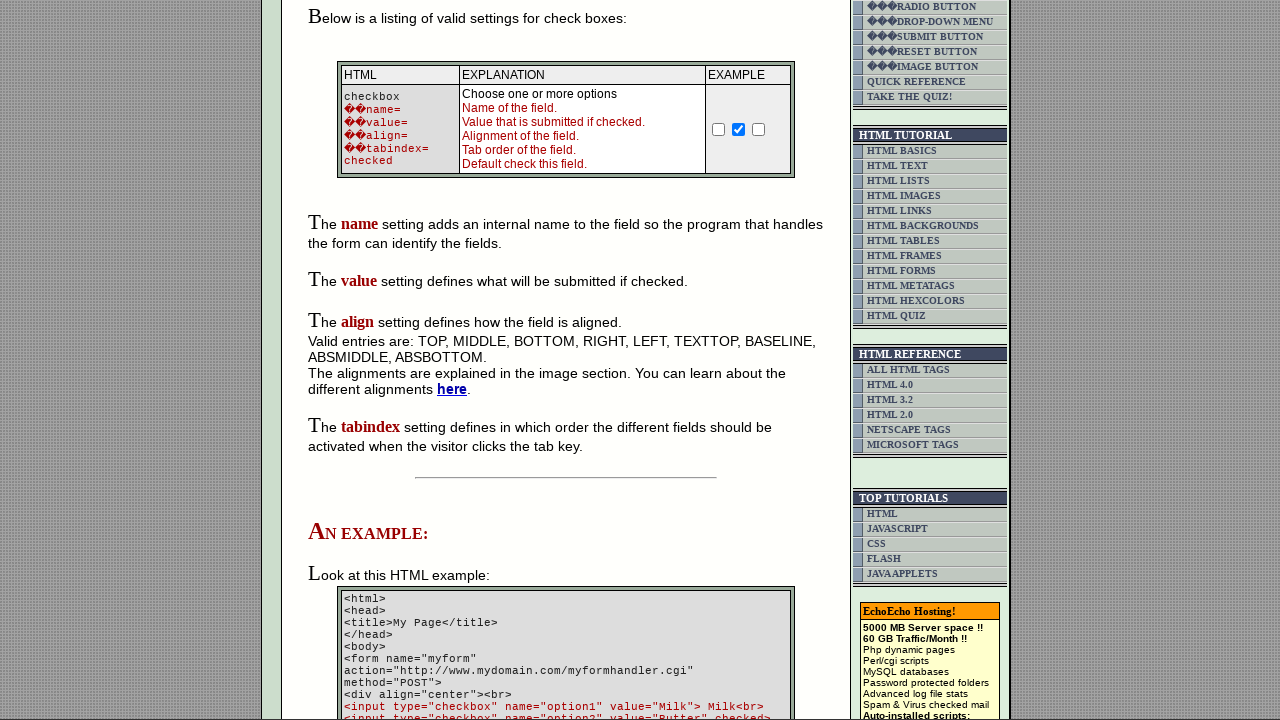

Clicked checkbox to toggle it off (was already selected) at (739, 129) on input[type='checkbox'] >> nth=1
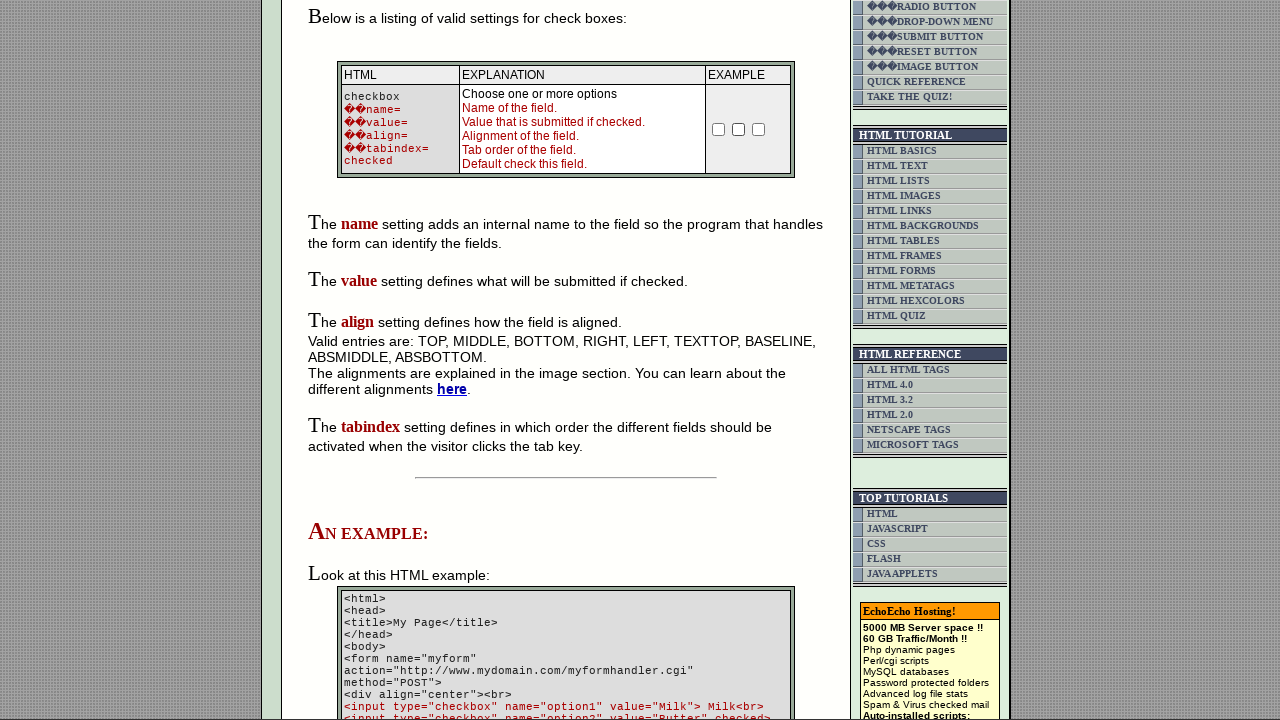

Waited 3000ms for checkbox toggle to complete
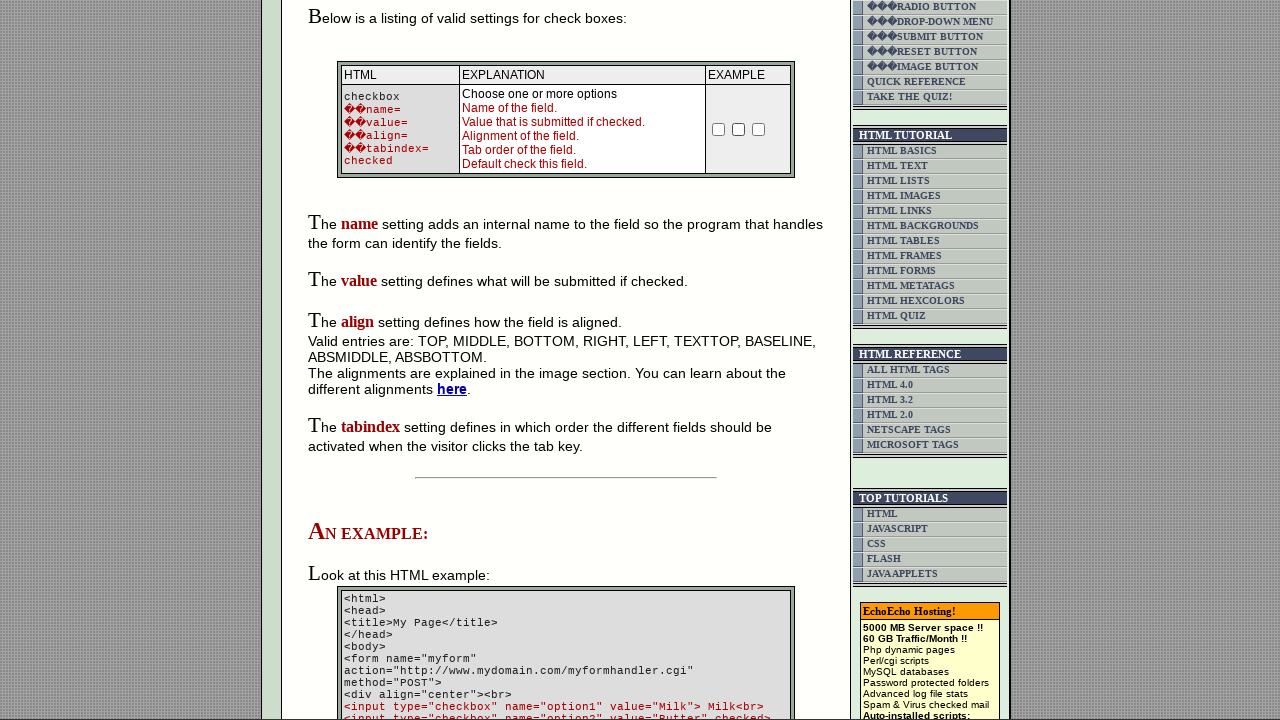

Checked if current checkbox is selected
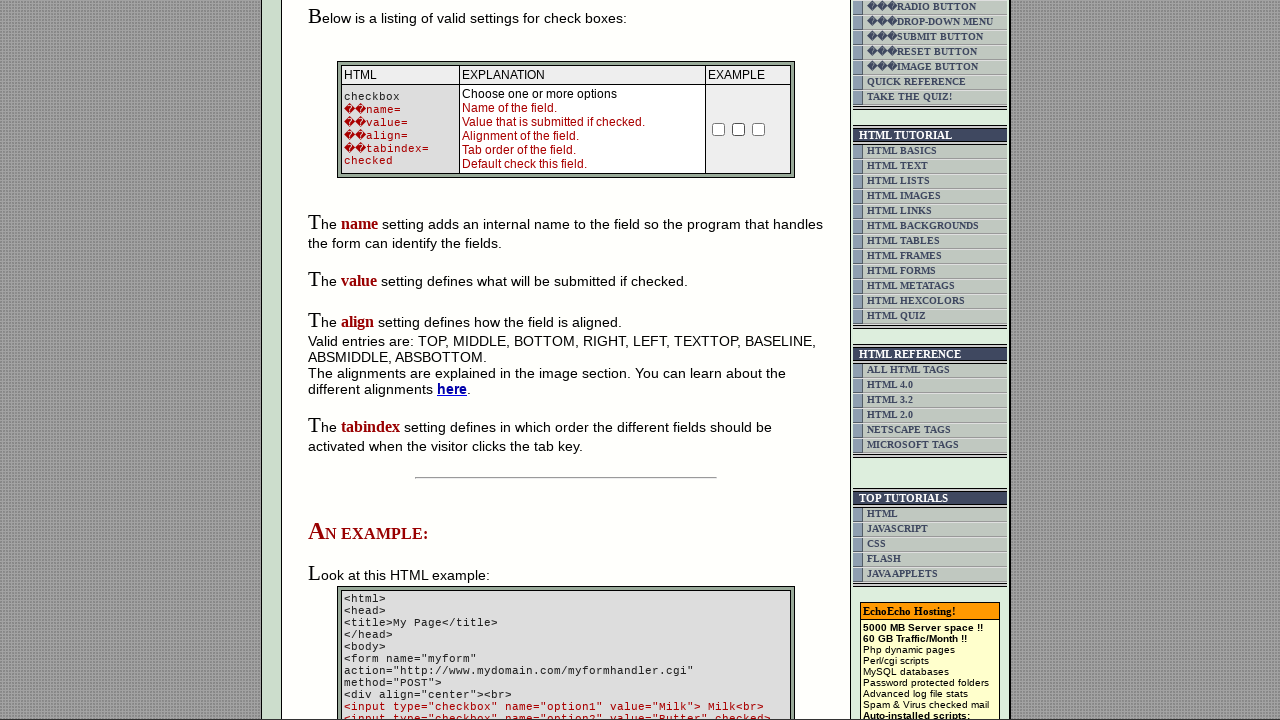

Retrieved checkbox value attribute: ON
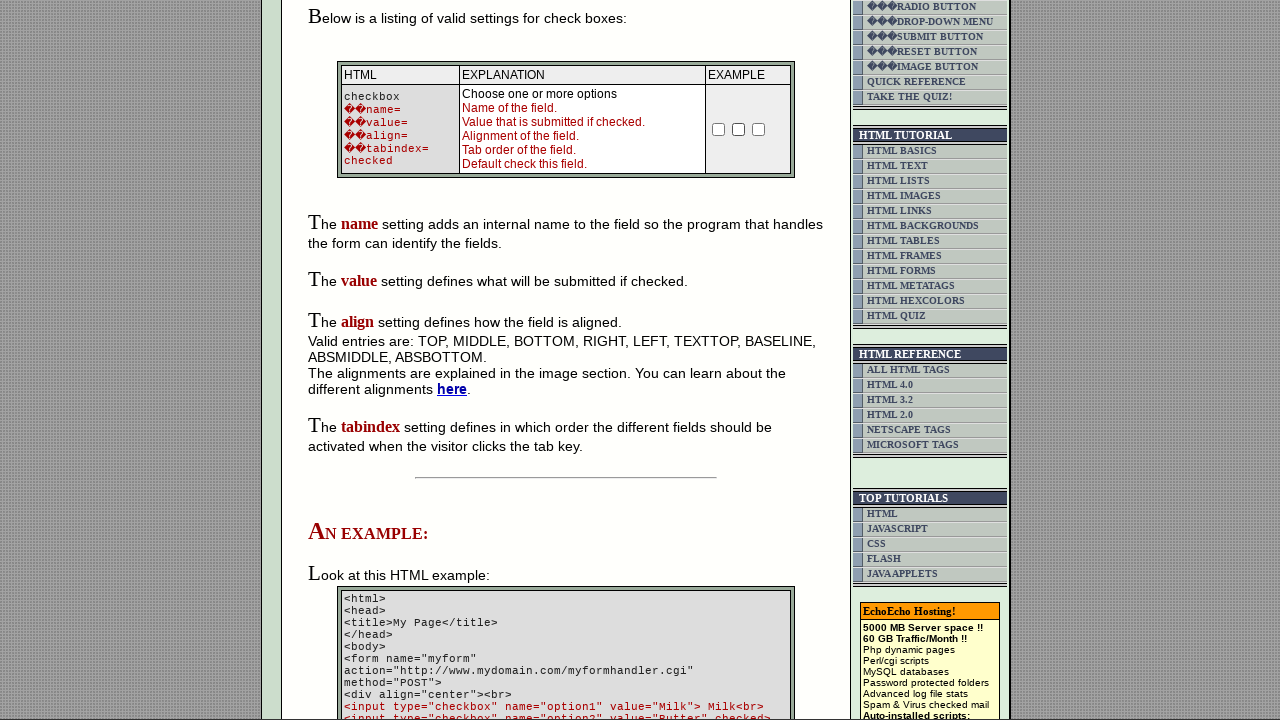

Checked if current checkbox is selected
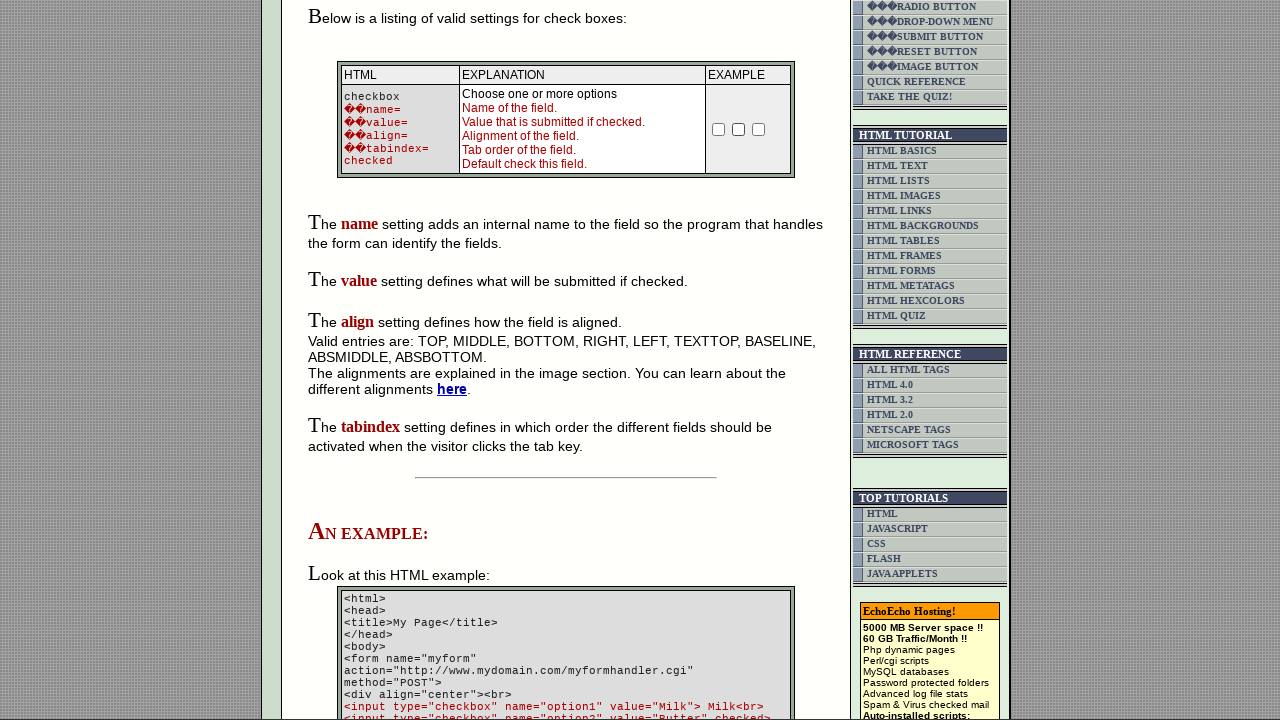

Retrieved checkbox value attribute: Milk
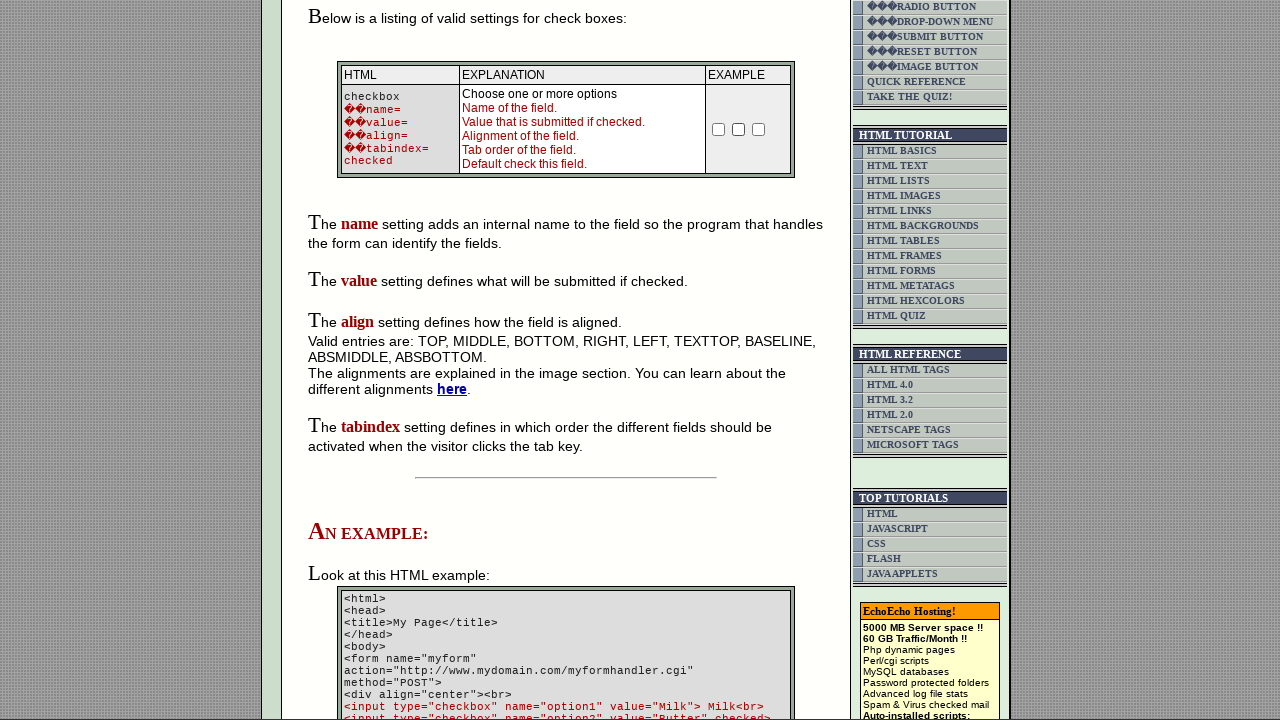

Checked if current checkbox is selected
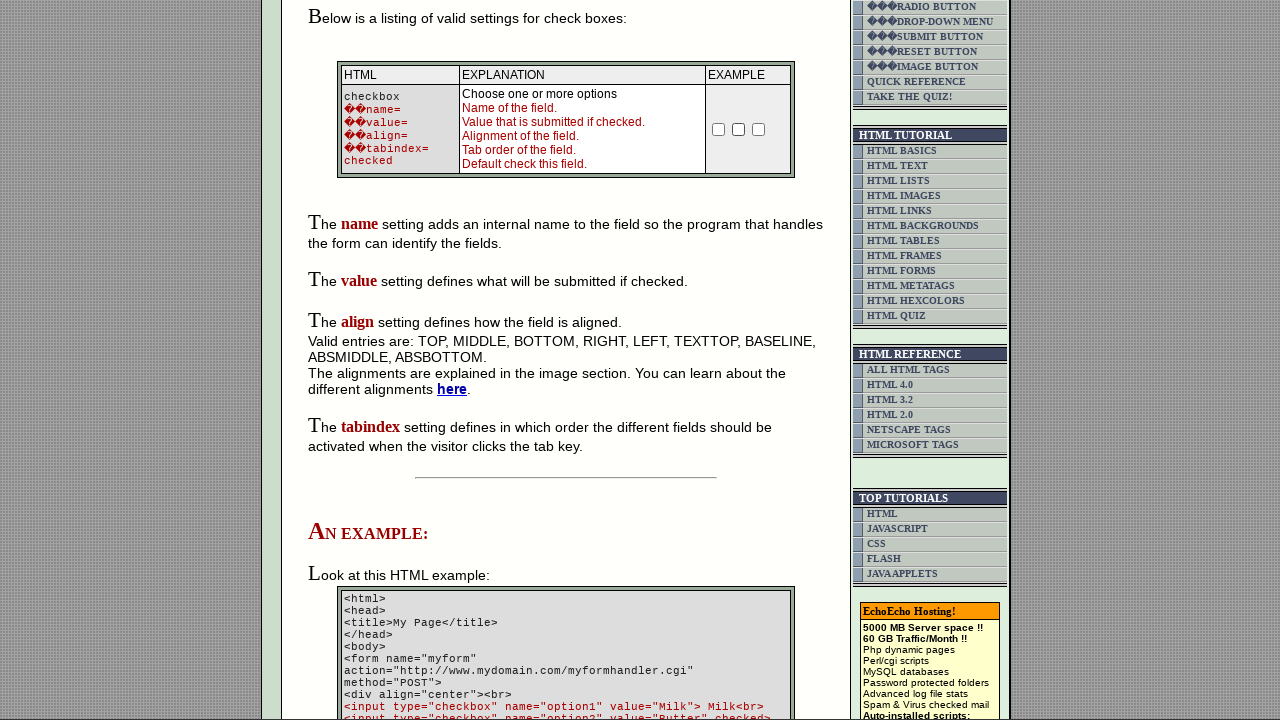

Clicked checkbox to toggle it off (was already selected) at (354, 360) on input[type='checkbox'] >> nth=4
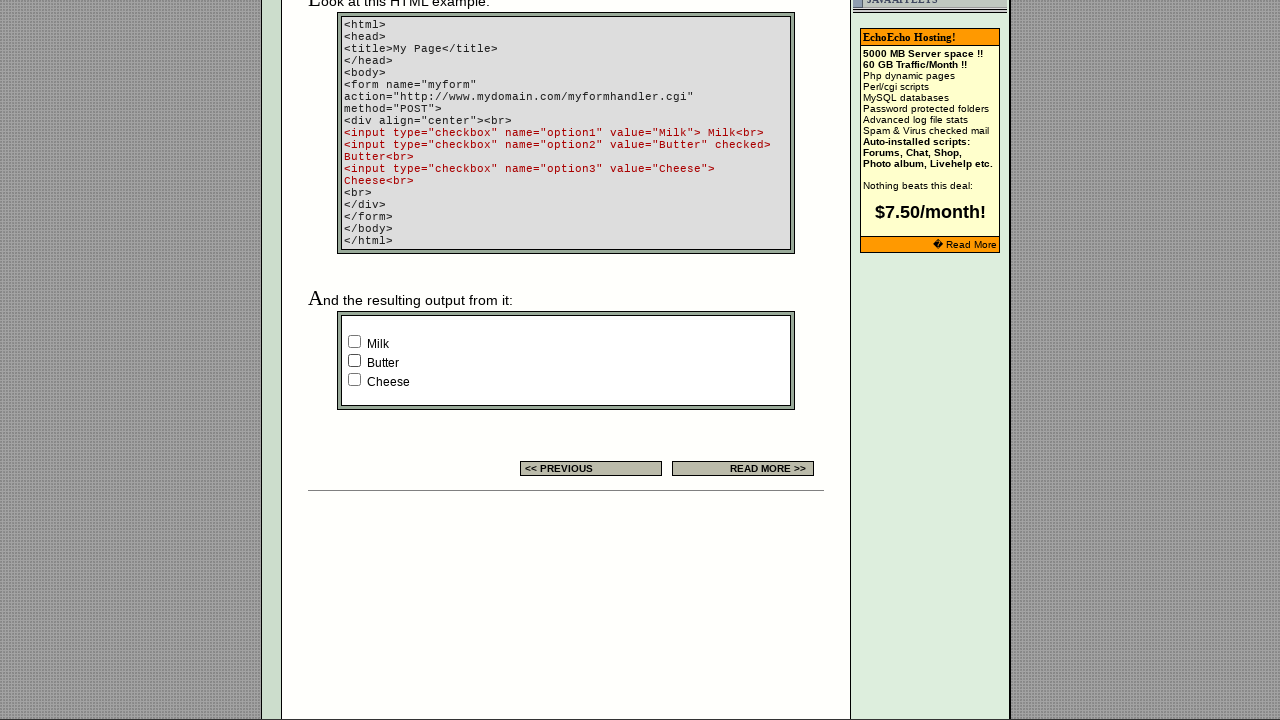

Waited 3000ms for checkbox toggle to complete
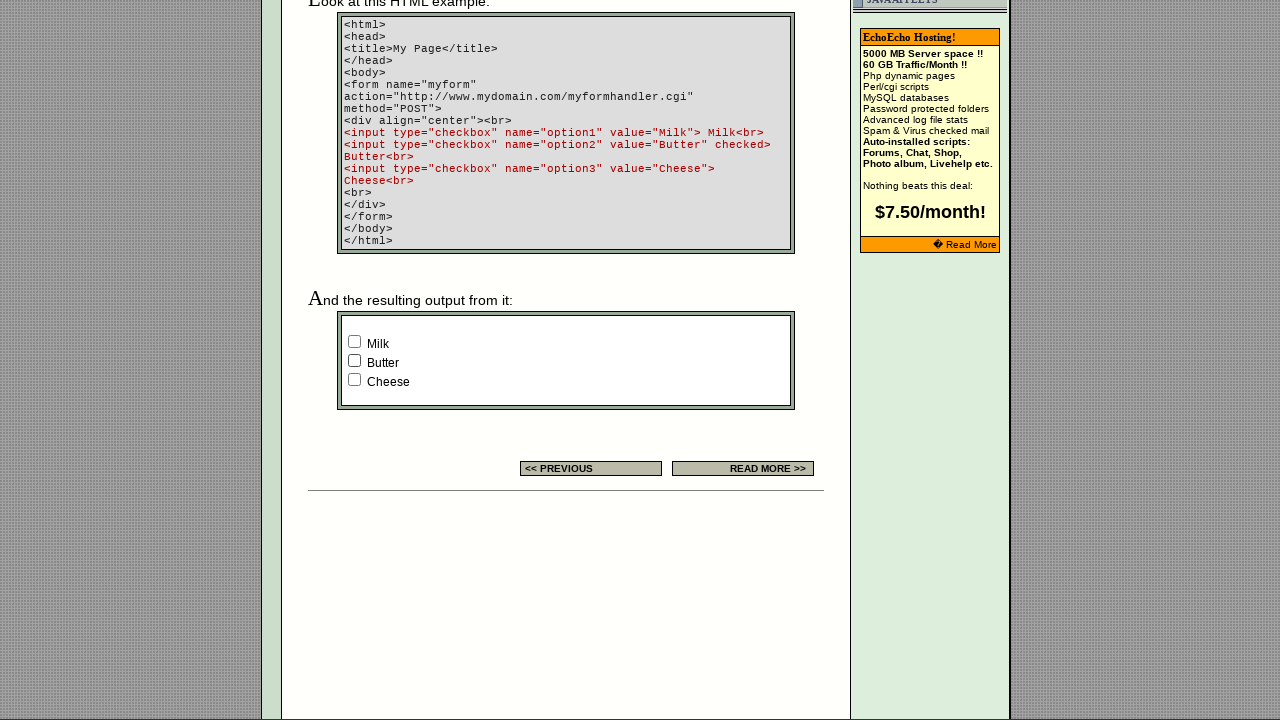

Checked if current checkbox is selected
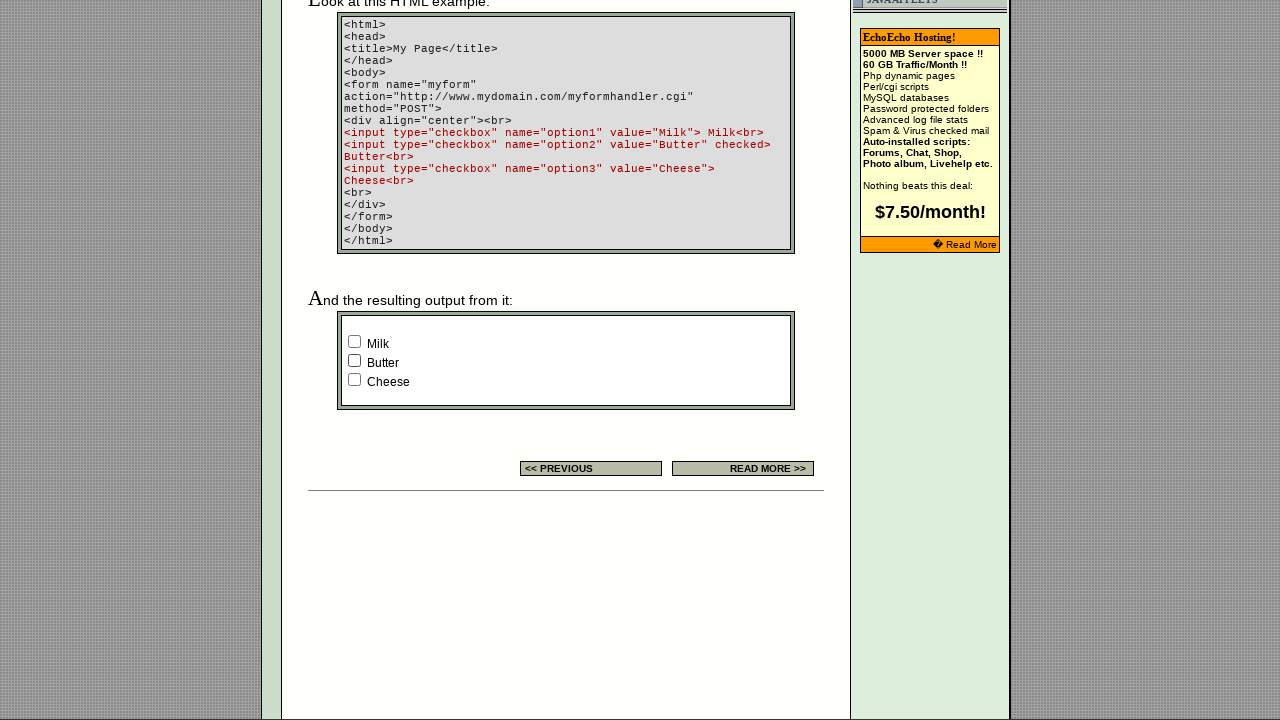

Retrieved checkbox value attribute: Cheese
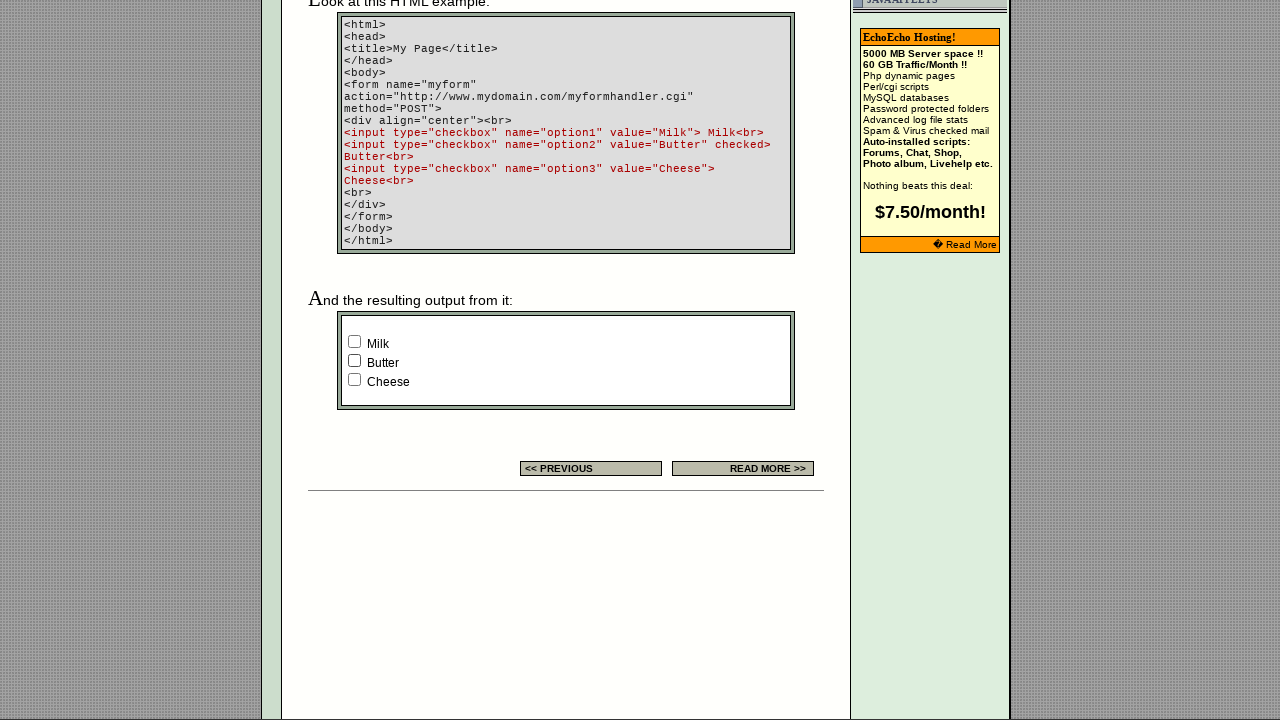

Clicked Cheese checkbox to select it at (354, 380) on input[type='checkbox'] >> nth=5
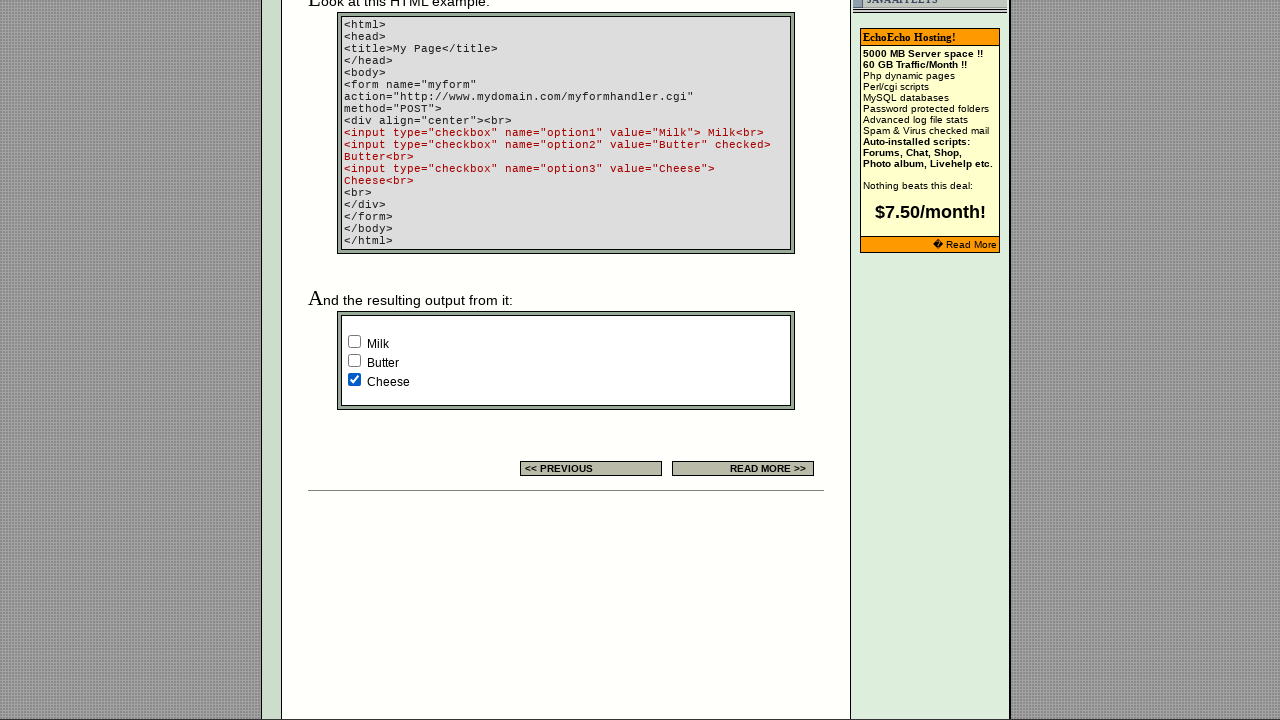

Waited 2500ms for Cheese checkbox selection to complete
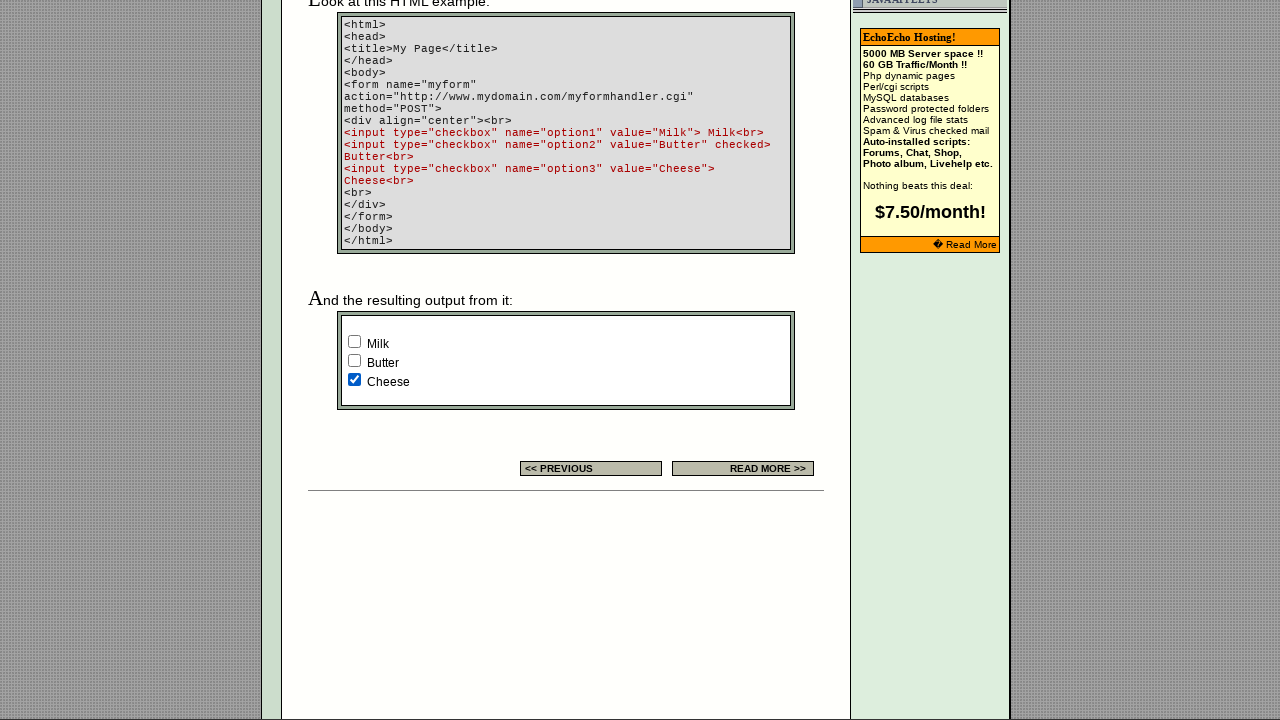

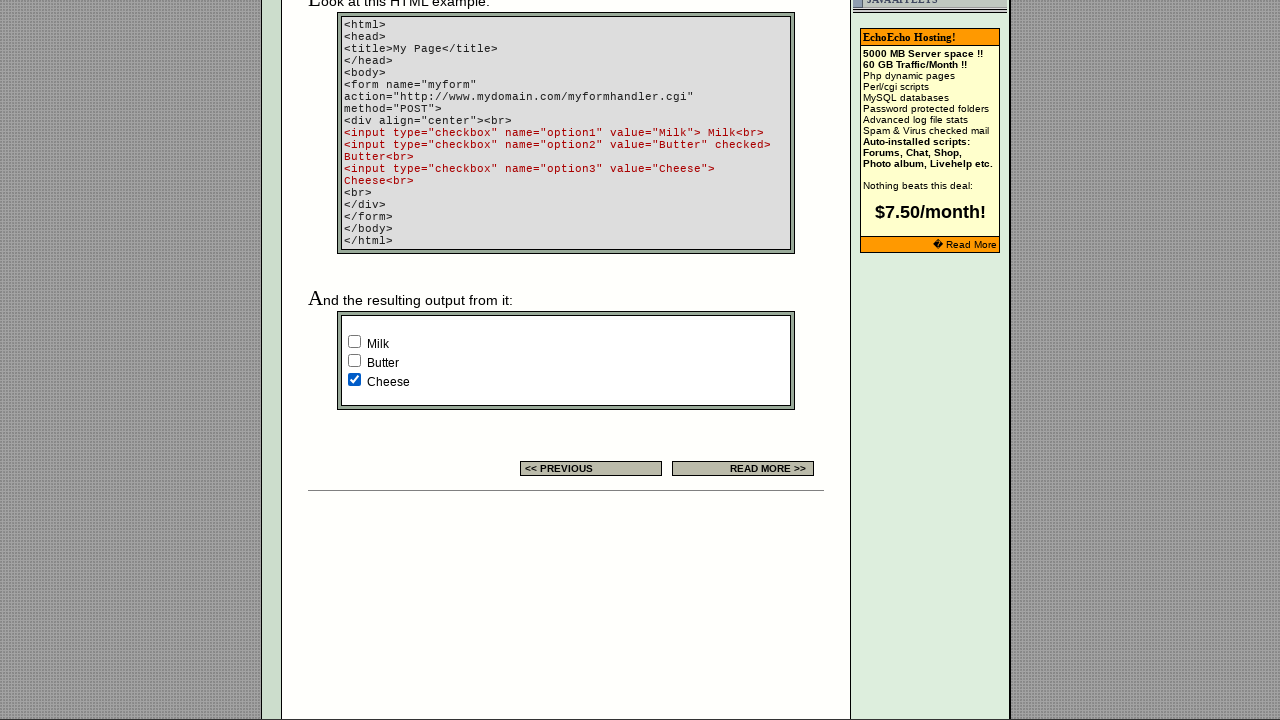